Tests right-click context menu functionality by right-clicking an element, hovering over a menu option, and clicking it

Starting URL: http://swisnl.github.io/jQuery-contextMenu/demo.html

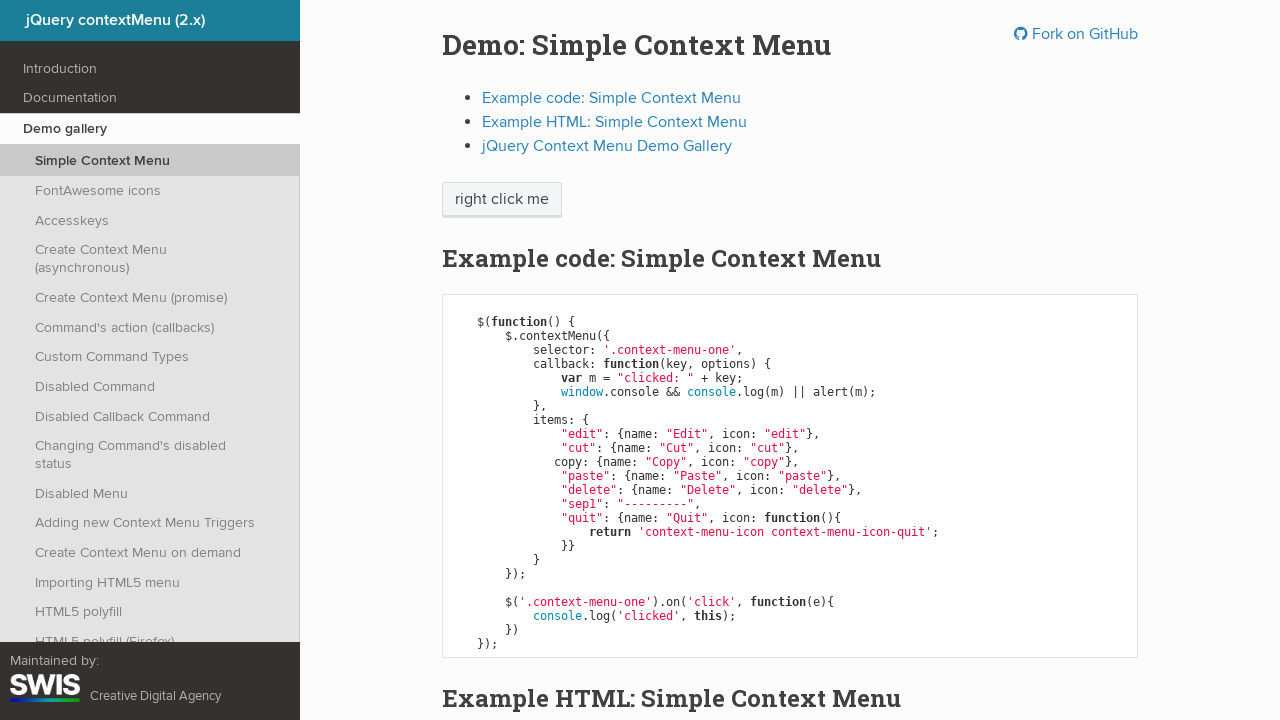

Right-clicked on 'right click me' element to open context menu at (502, 200) on //span[text()='right click me']
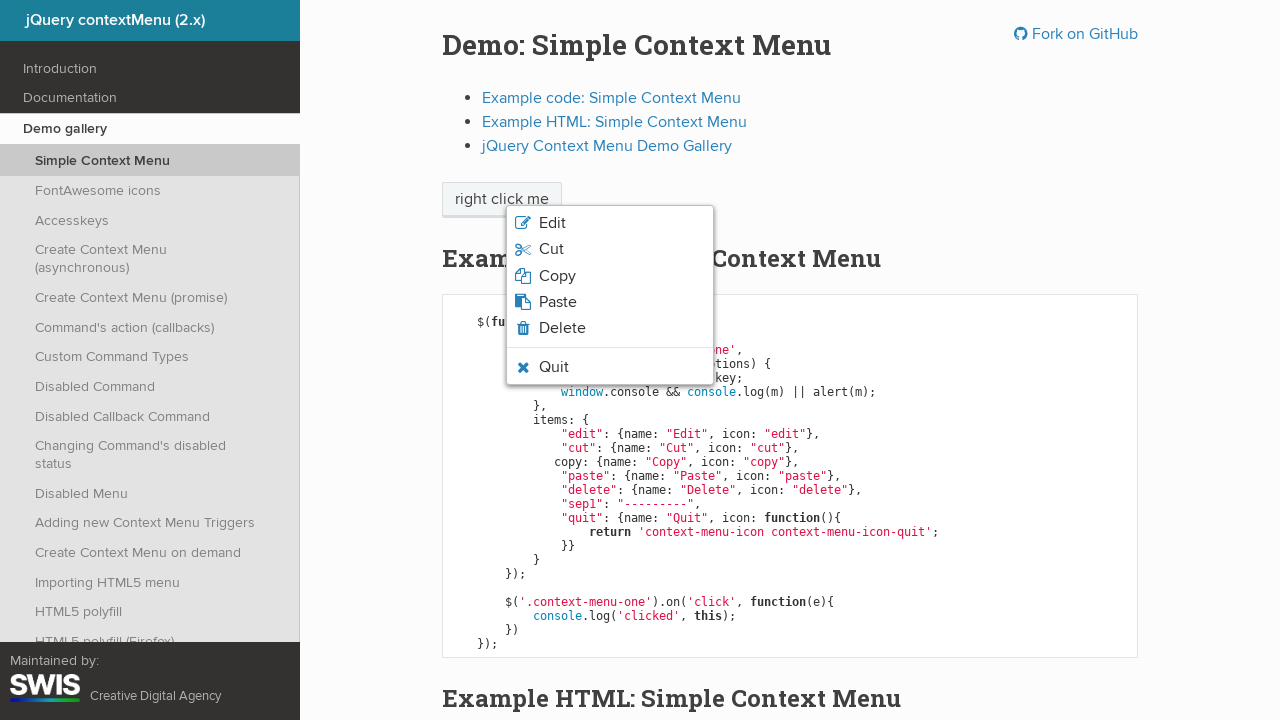

Hovered over quit option in context menu at (610, 367) on li.context-menu-icon-quit
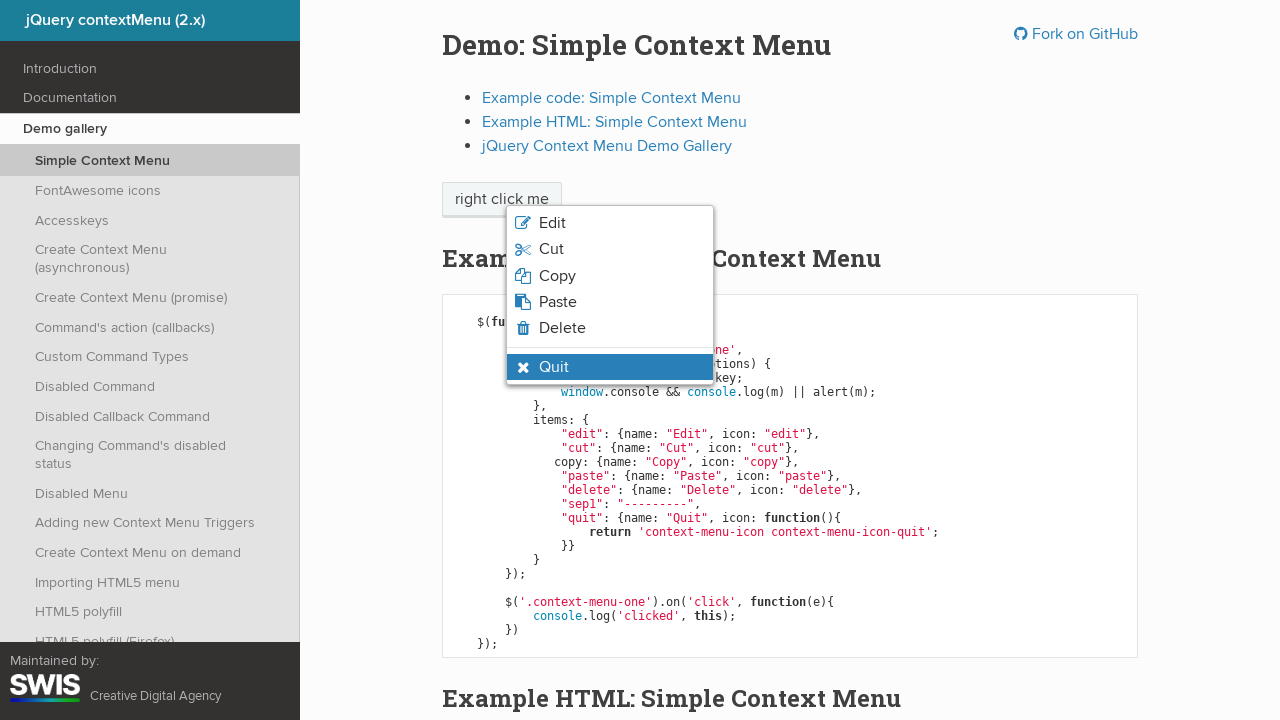

Clicked on quit option in context menu at (610, 367) on li.context-menu-item.context-menu-icon.context-menu-icon-quit.context-menu-visib
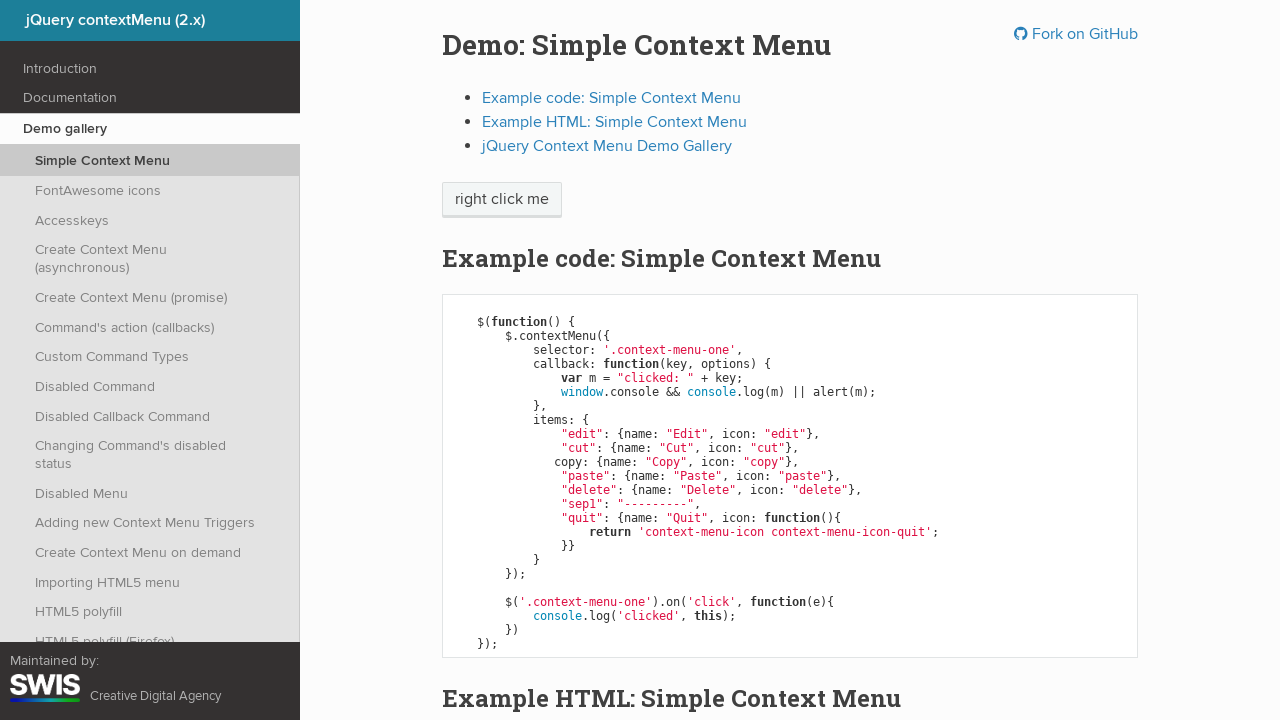

Set up dialog handler to accept alerts
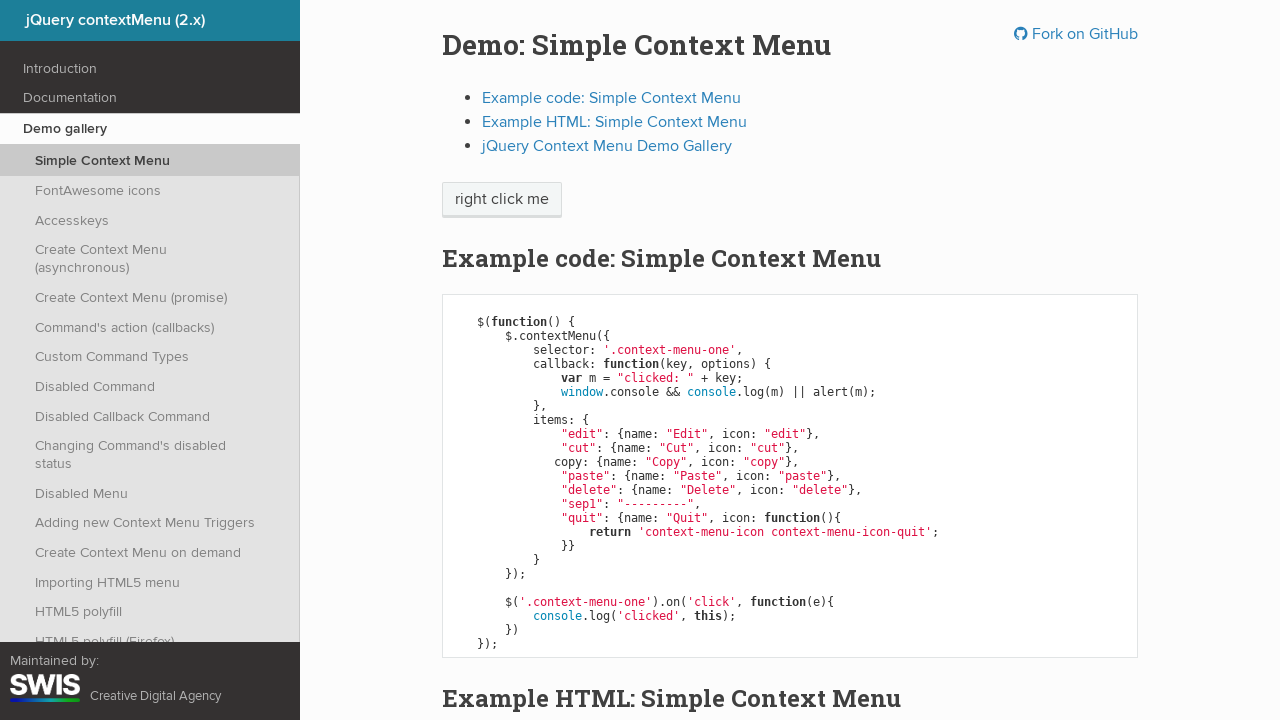

Verified that quit option is no longer visible after clicking it
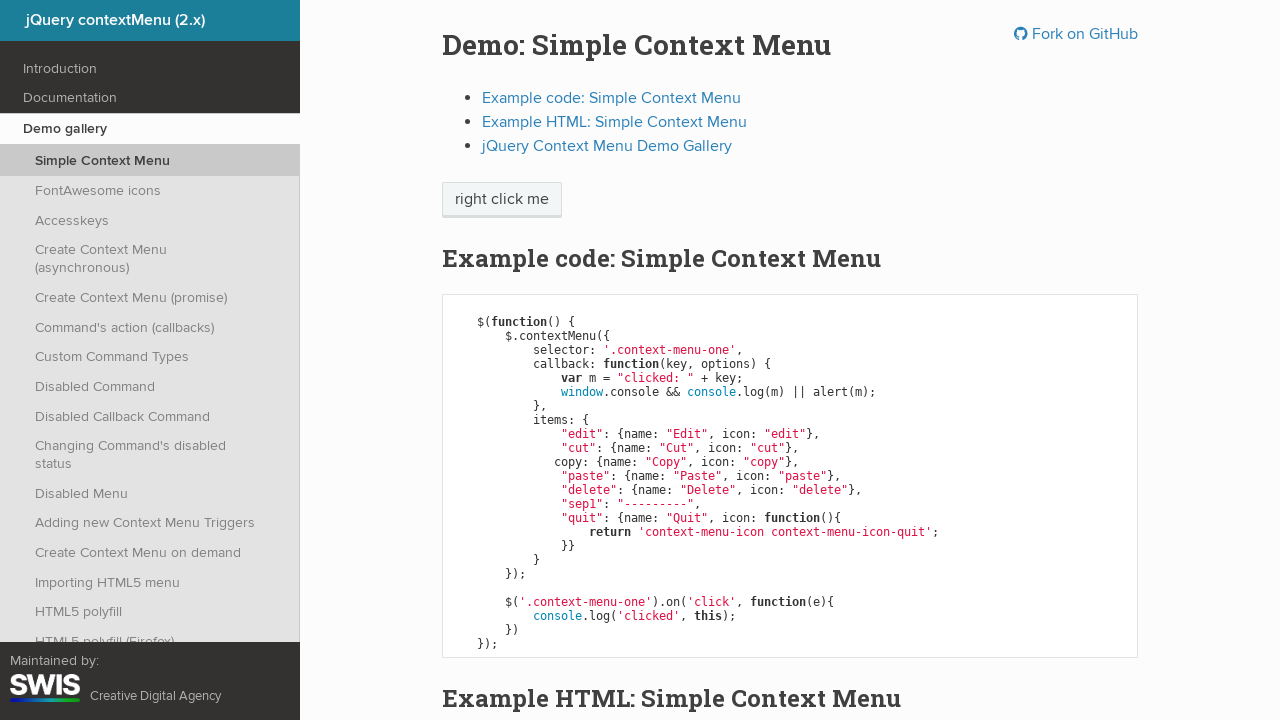

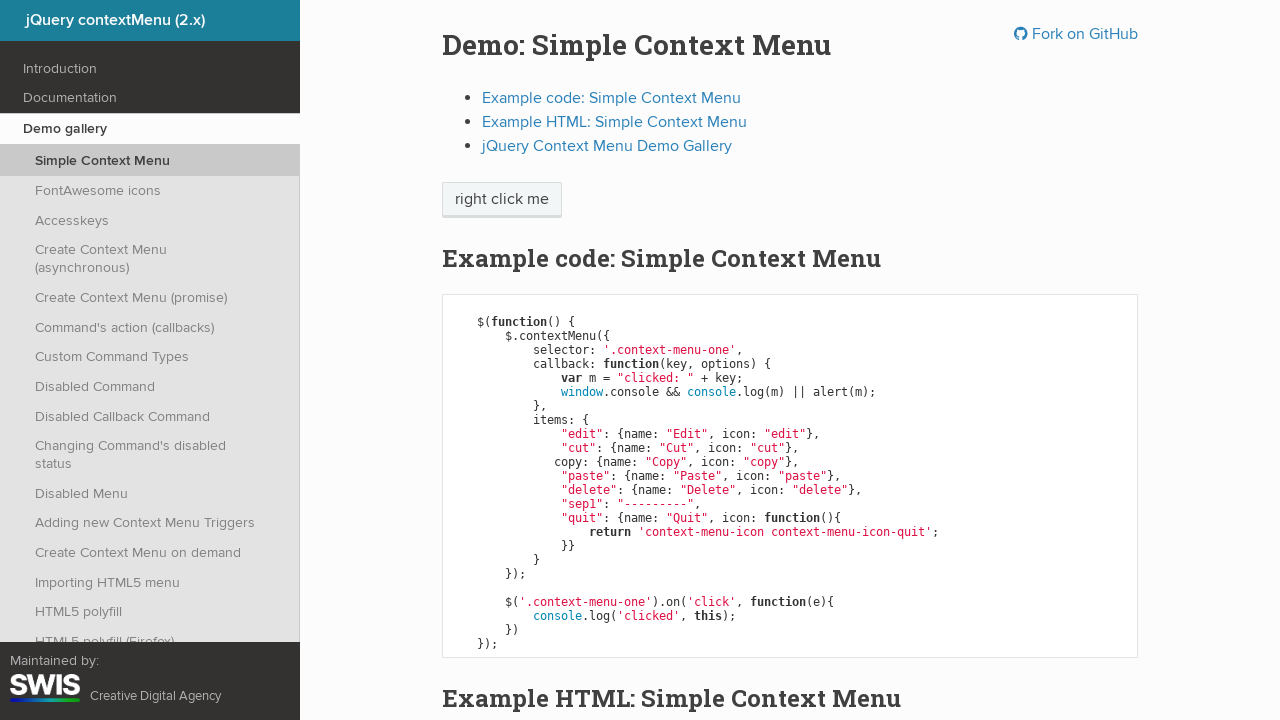